Navigates to SpiceJet website and verifies the page loads successfully. Same test as tc001 but originally for Edge browser.

Starting URL: https://www.spicejet.com/

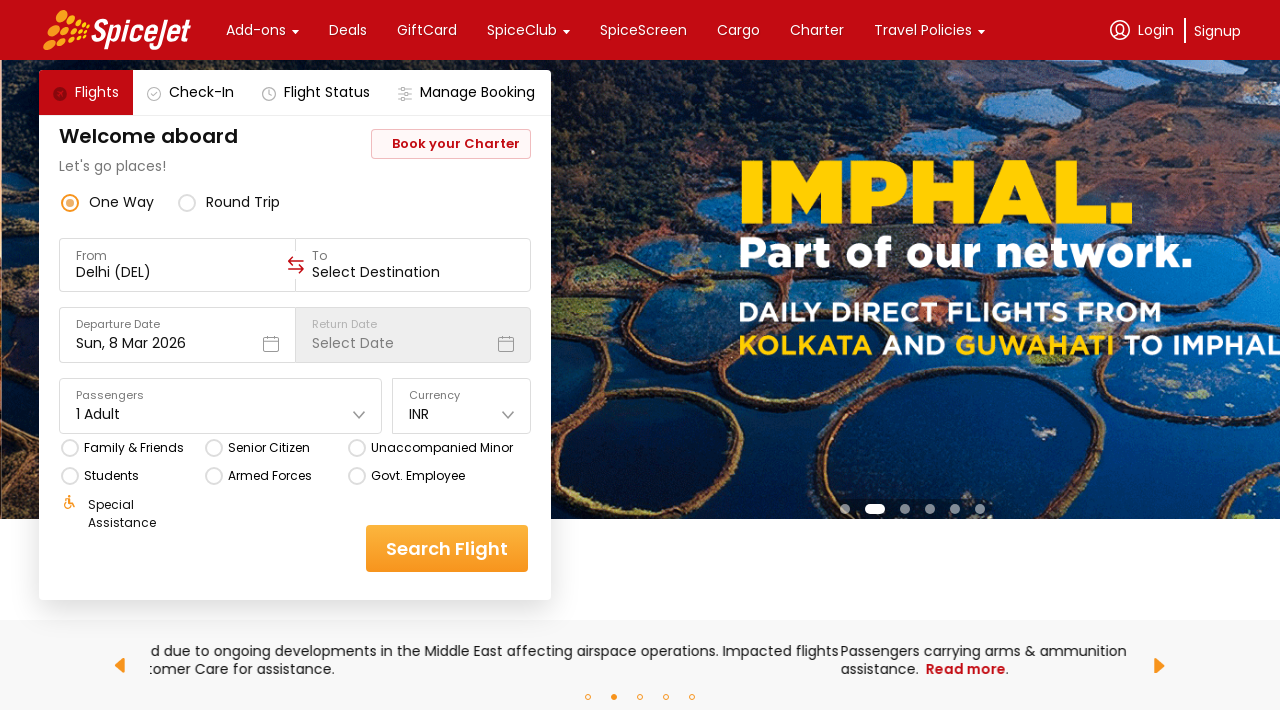

Waited for page to reach networkidle load state
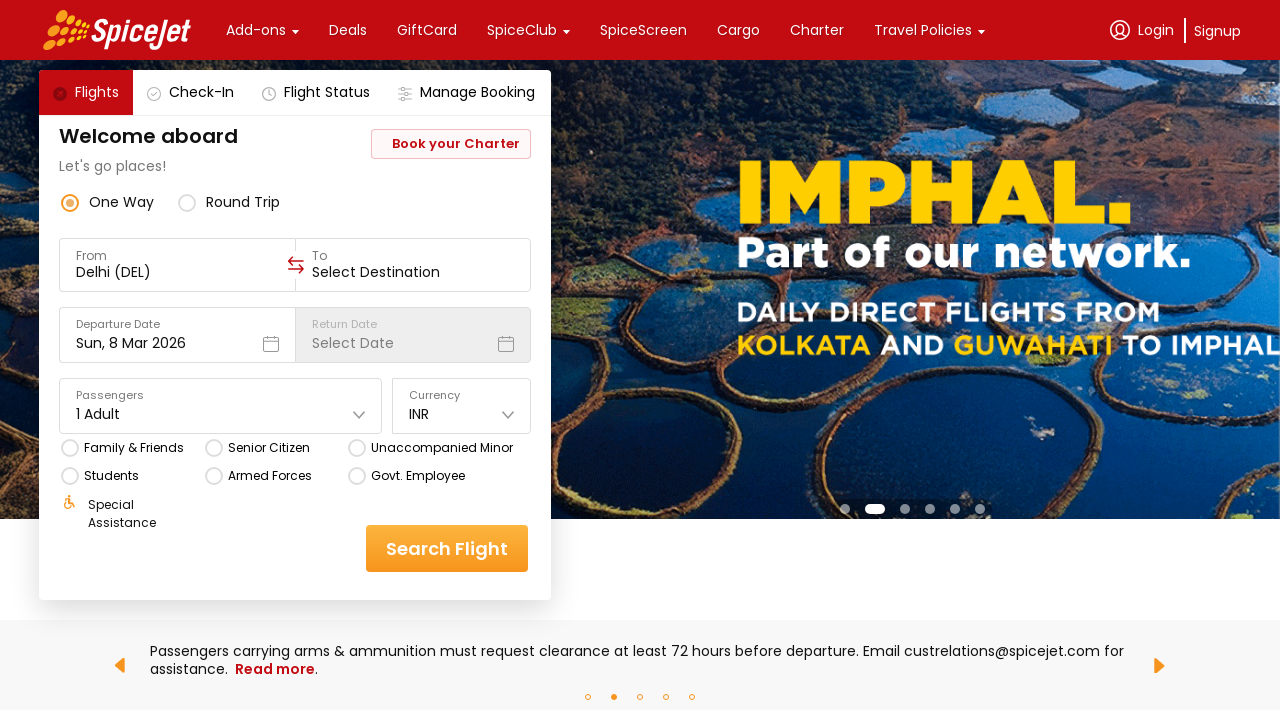

Verified body element is present on SpiceJet homepage
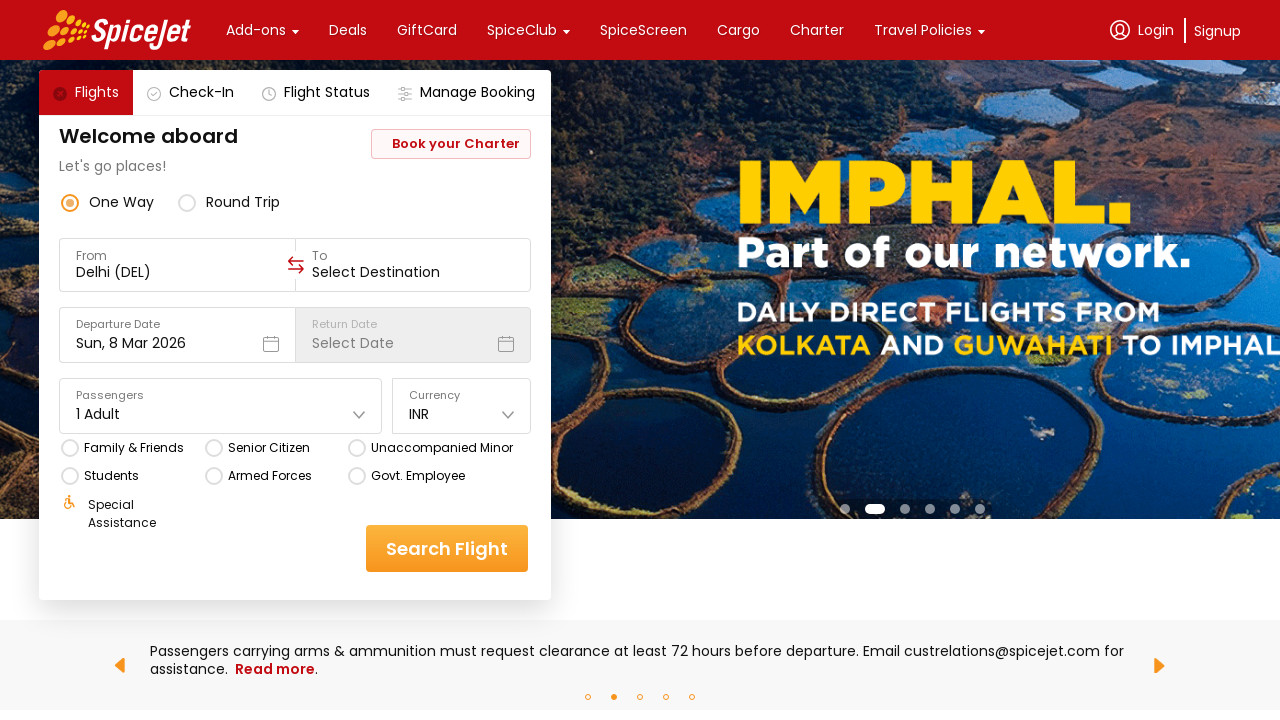

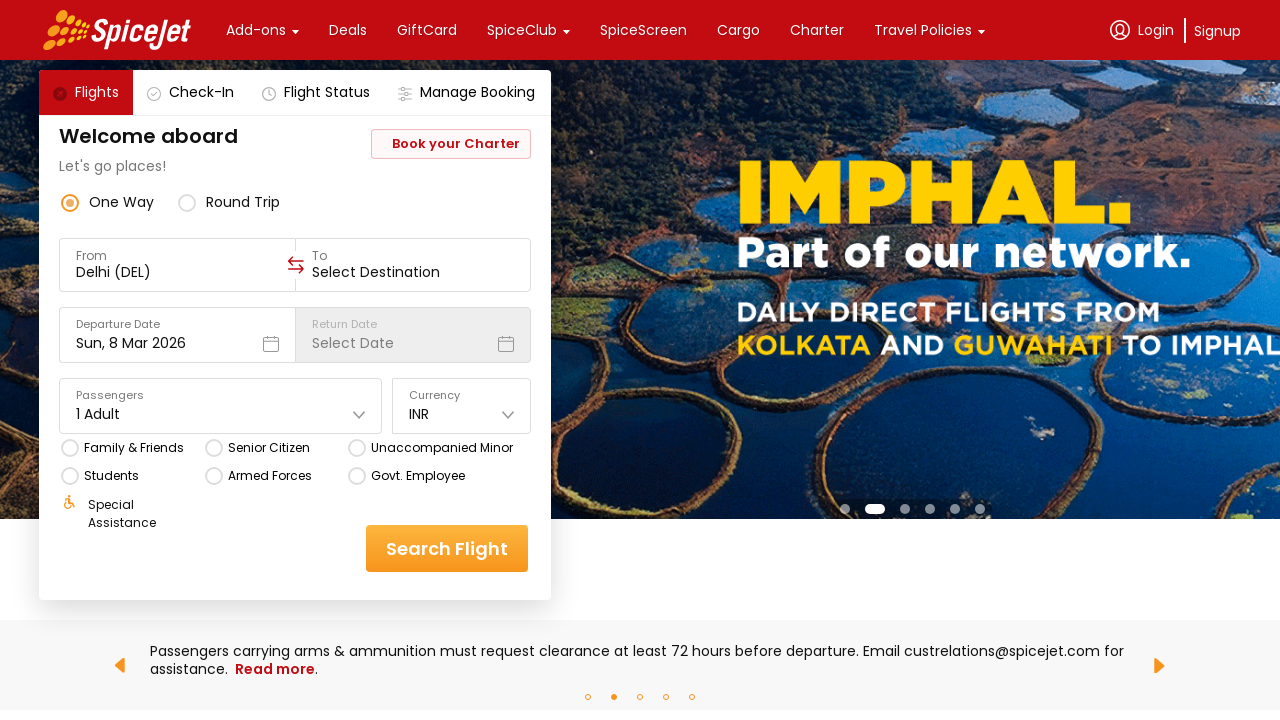